Tests adding a product to cart, navigating to the cart page, and then removing the product to verify the cart becomes empty

Starting URL: http://automationexercise.com

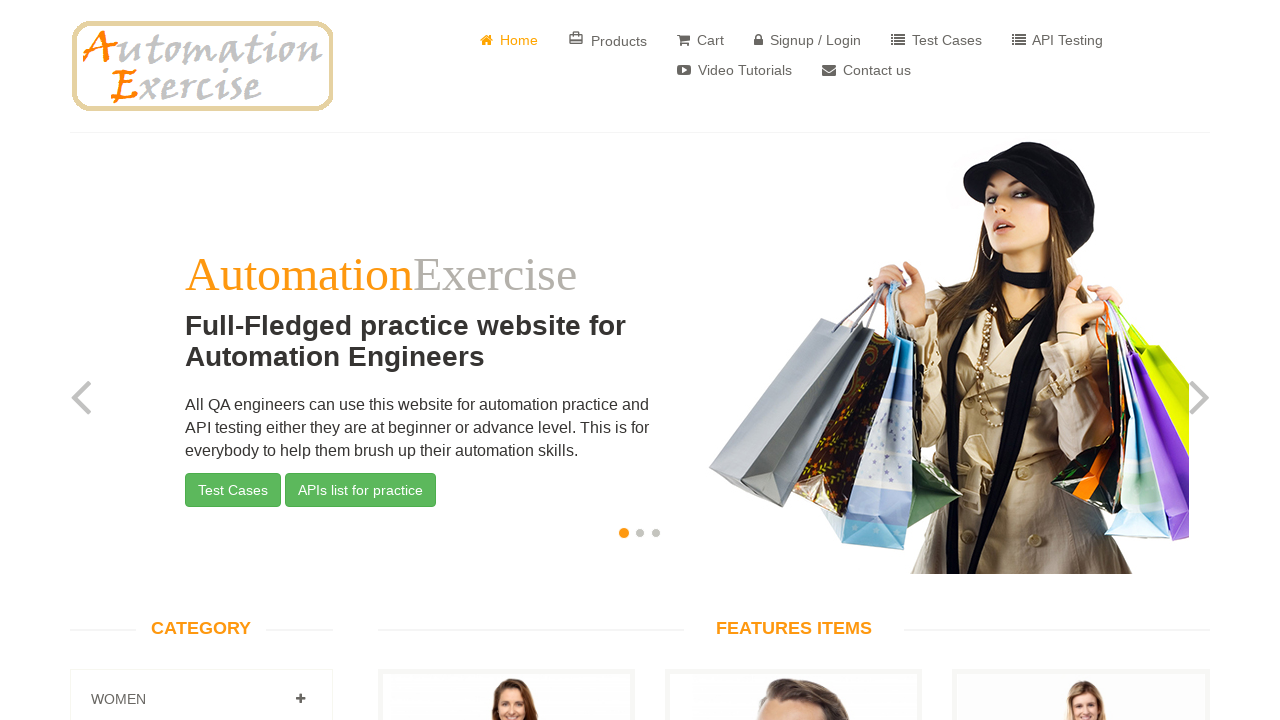

Home page verified - Home selector found
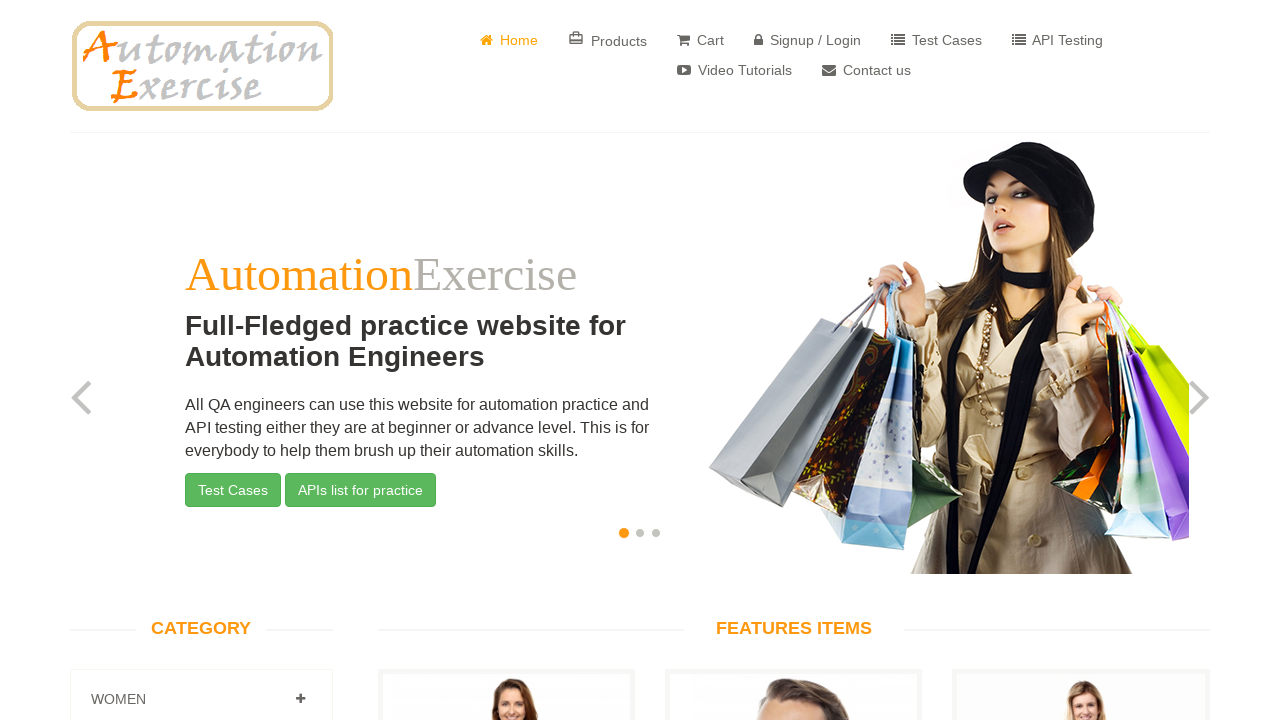

Scrolled down to view products
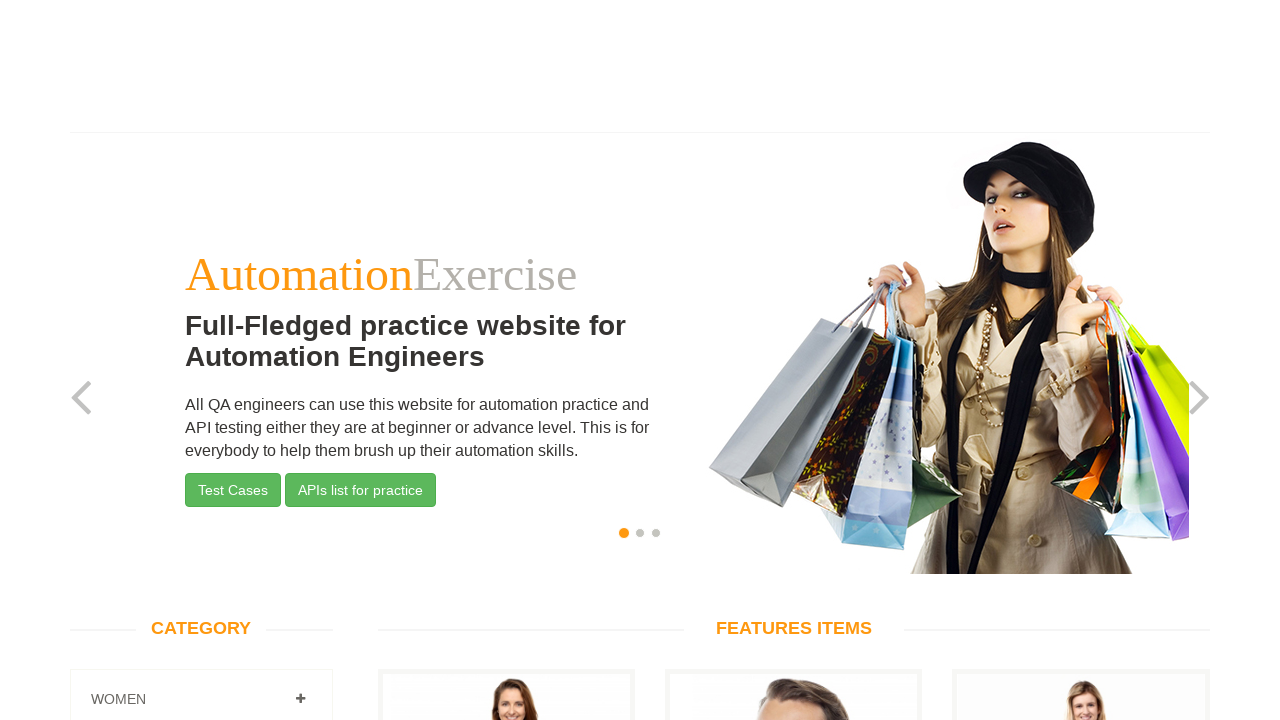

Waited for products to load
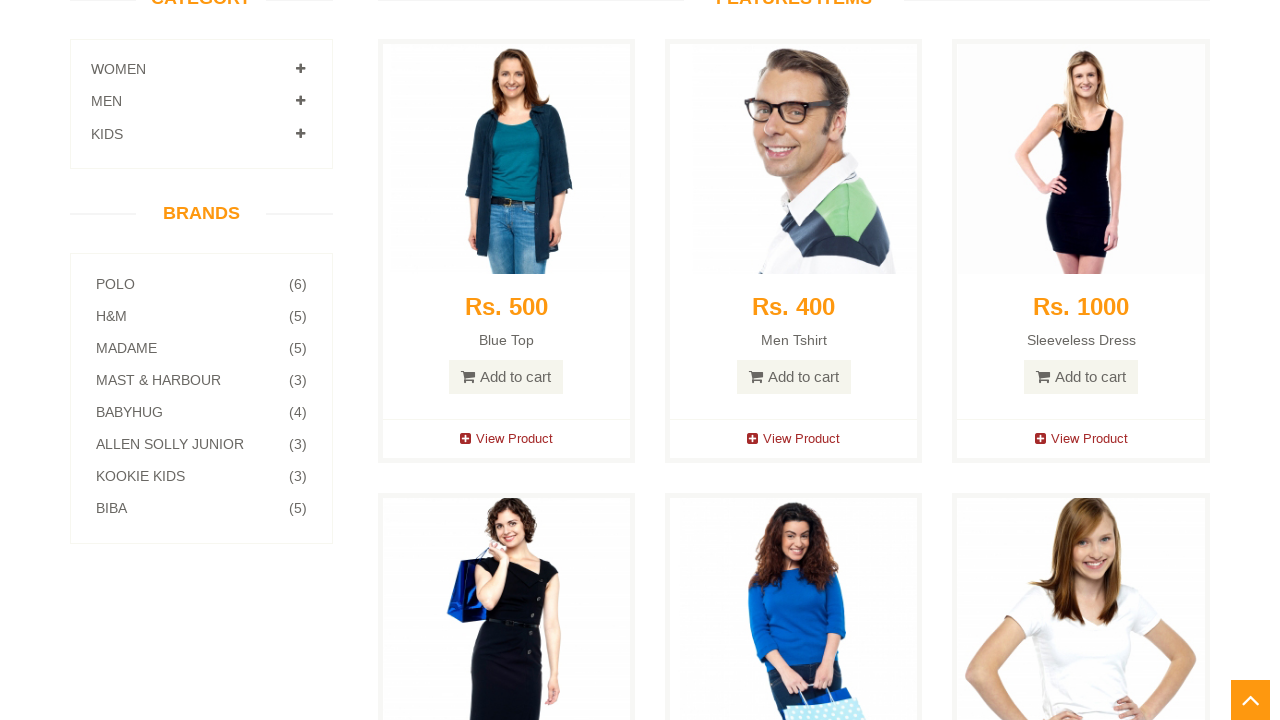

Clicked 'Add to cart' button for product 1 at (506, 377) on a[data-product-id='1']
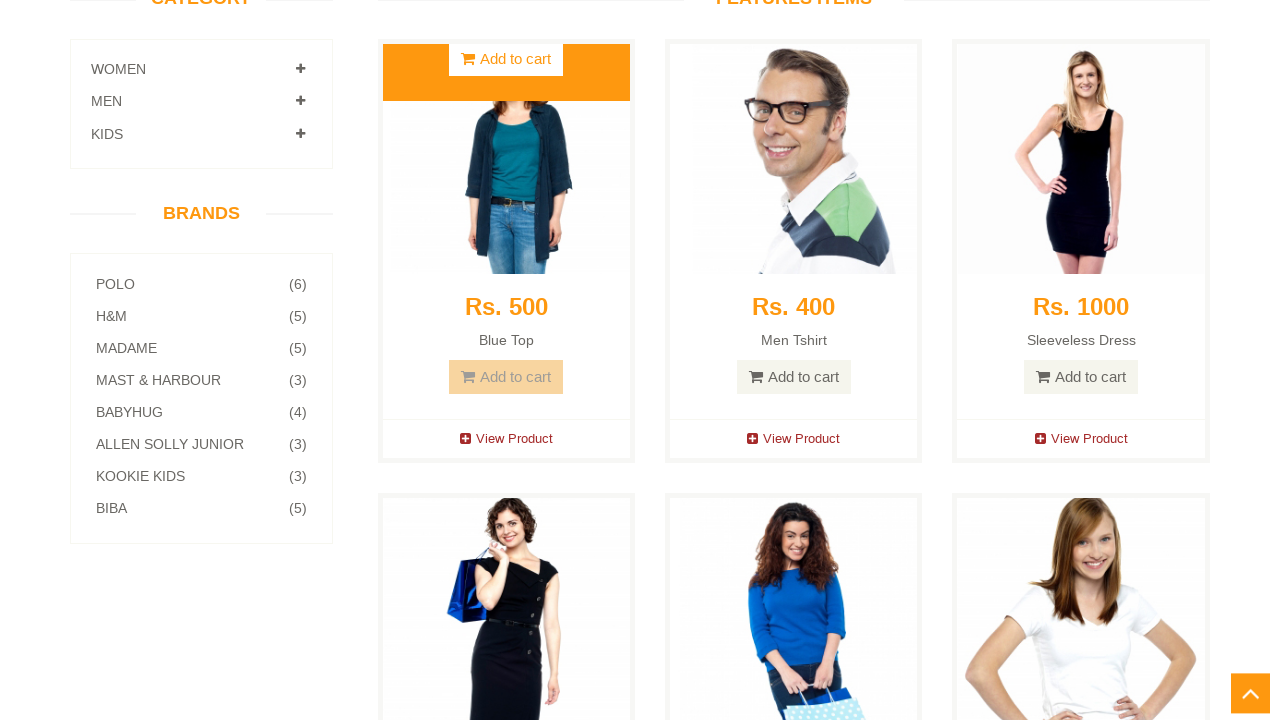

Clicked 'View Cart' button at (640, 242) on u
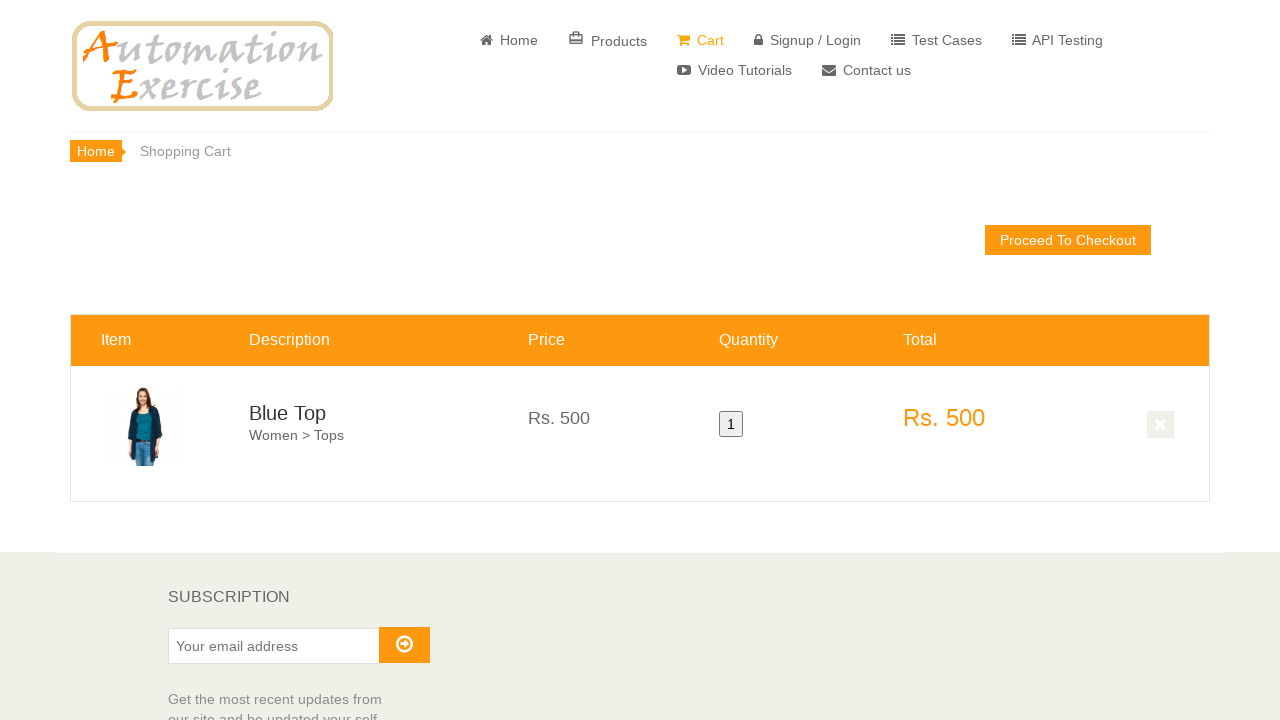

Shopping Cart page verified
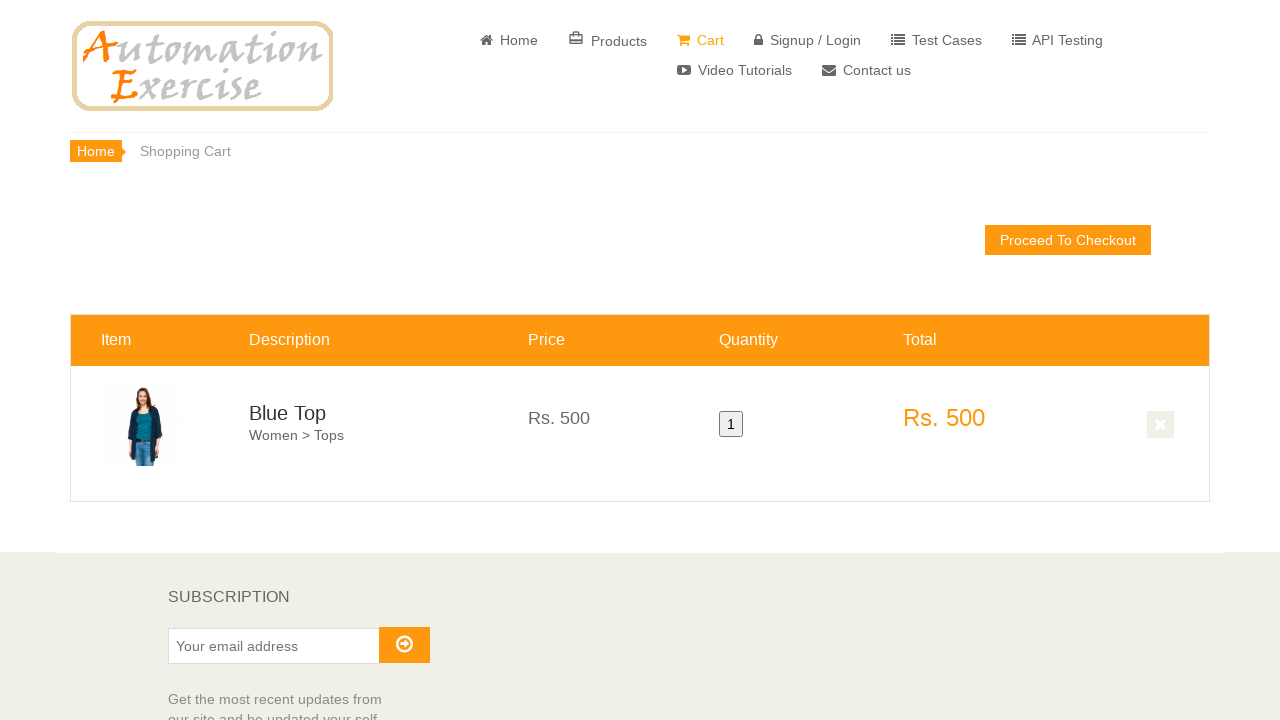

Brief wait for page elements to settle
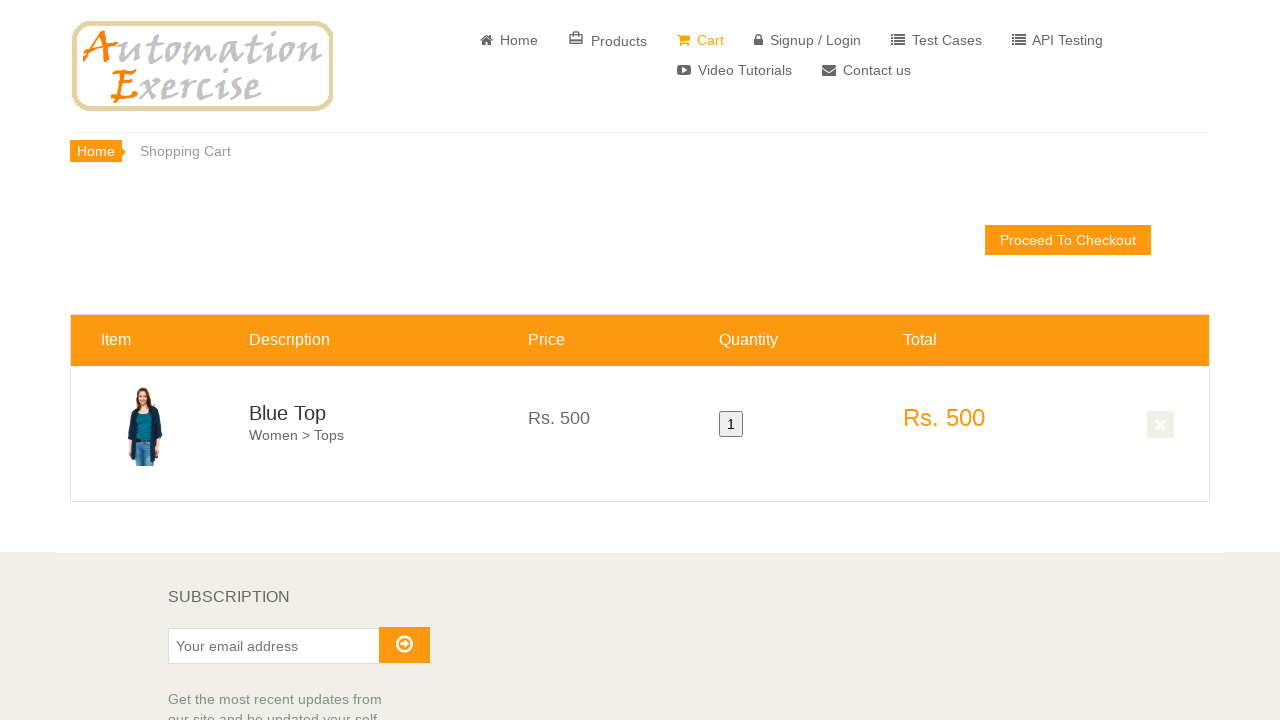

Clicked remove button to delete product from cart at (1161, 425) on a.cart_quantity_delete
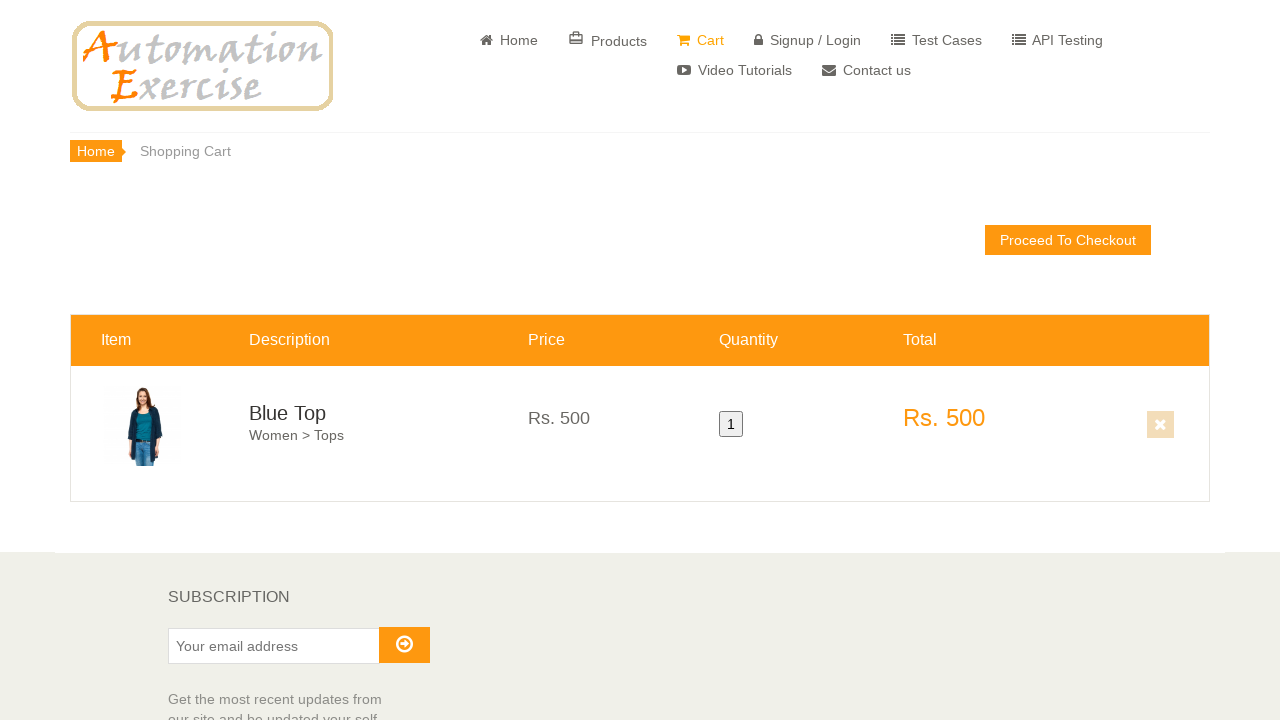

Verified cart is empty - 'Cart is empty!' message displayed
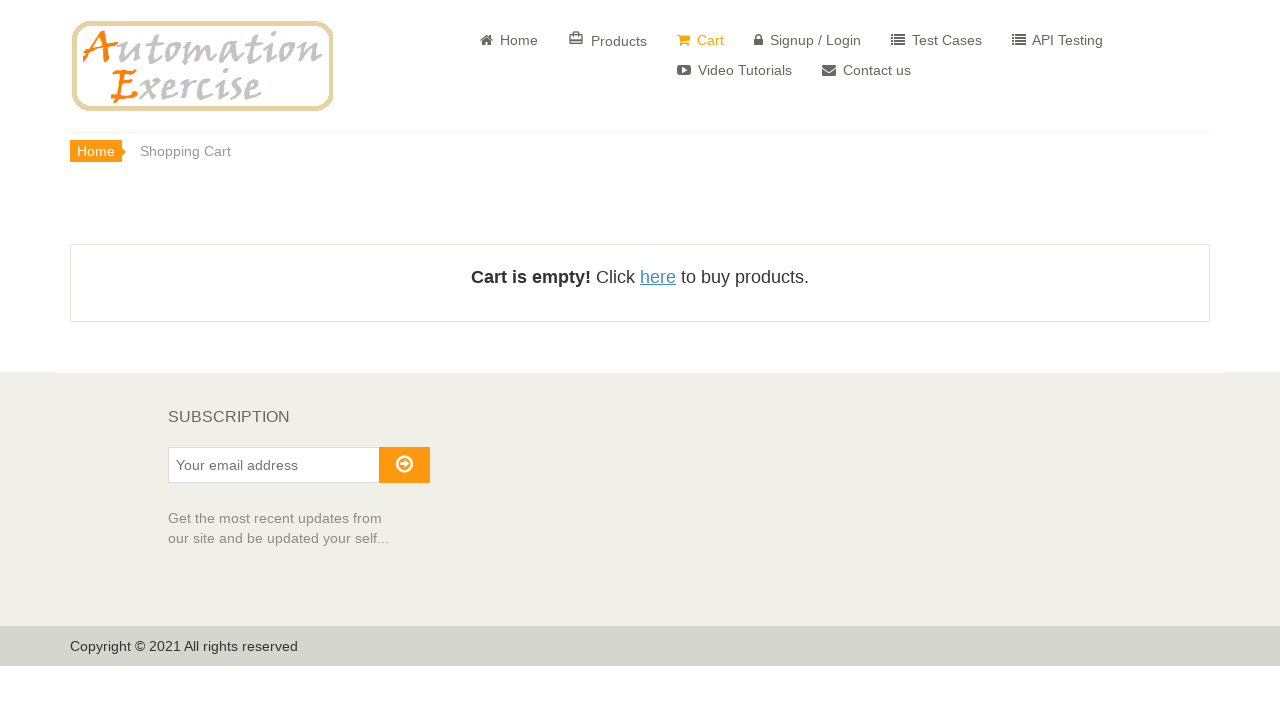

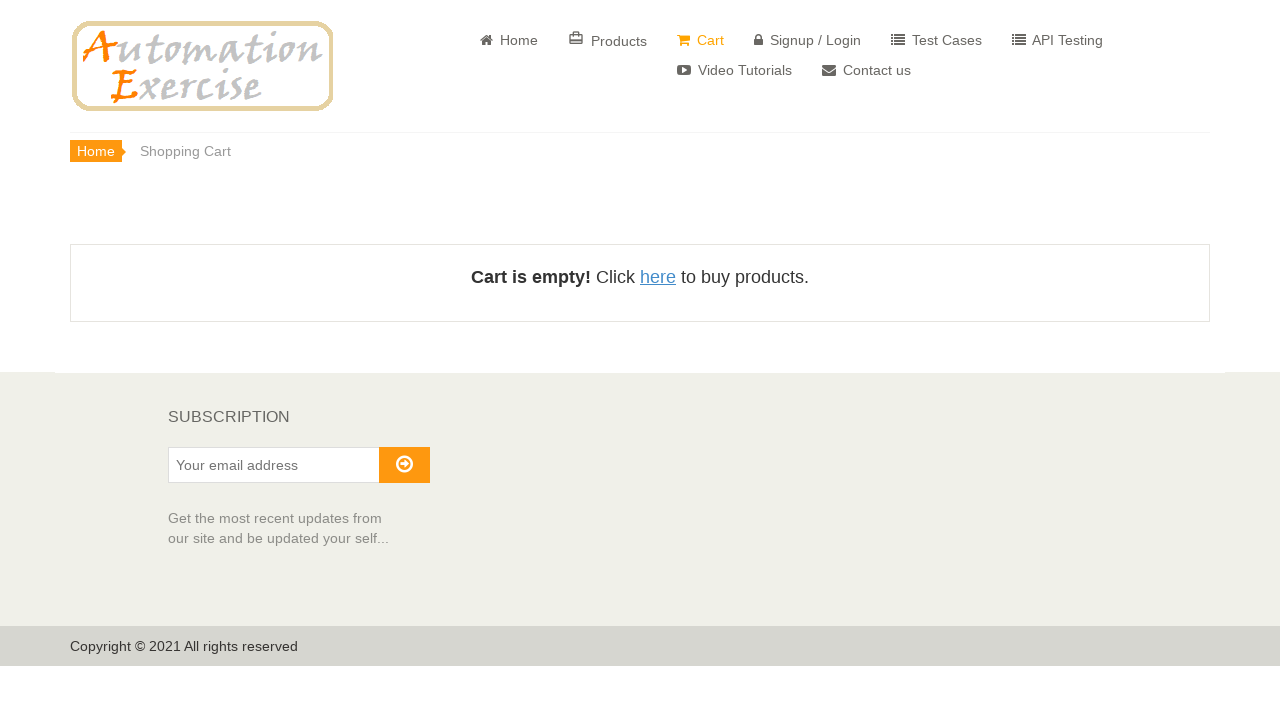